Tests alert handling by entering a name and confirming the alert contains the entered text

Starting URL: https://codenboxautomationlab.com/practice/

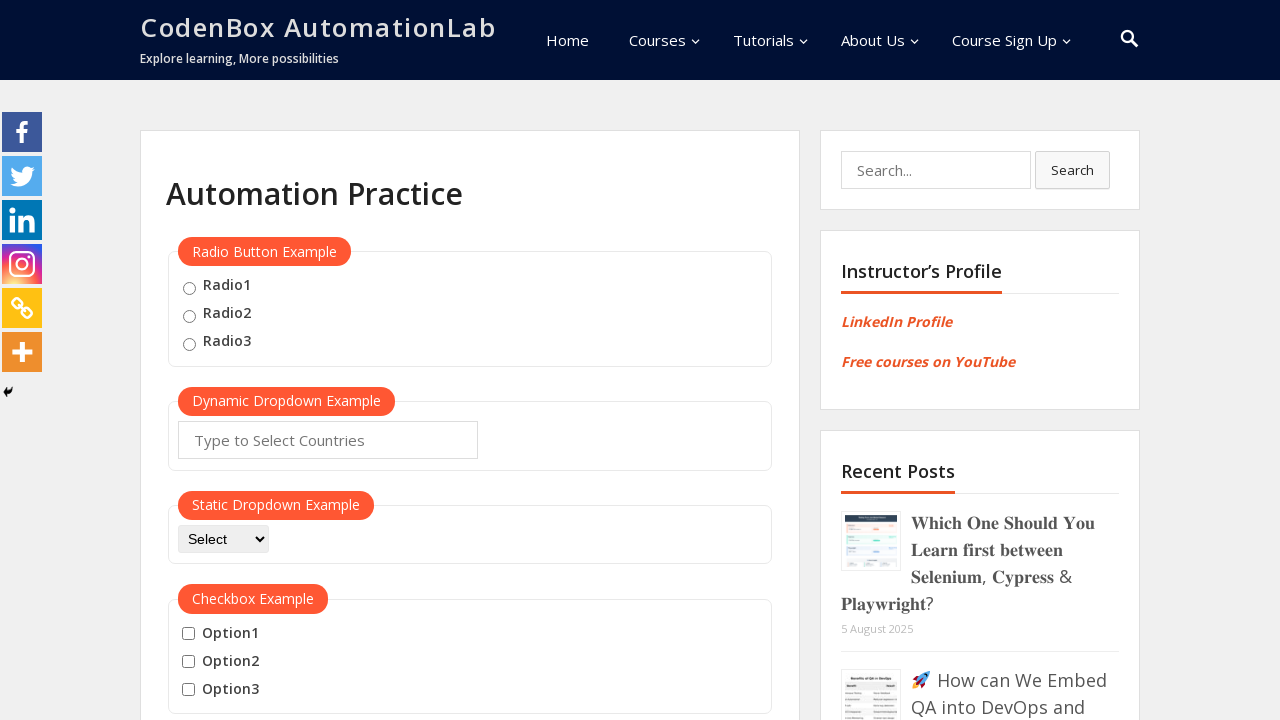

Entered 'testuser456' in the name input field on #name
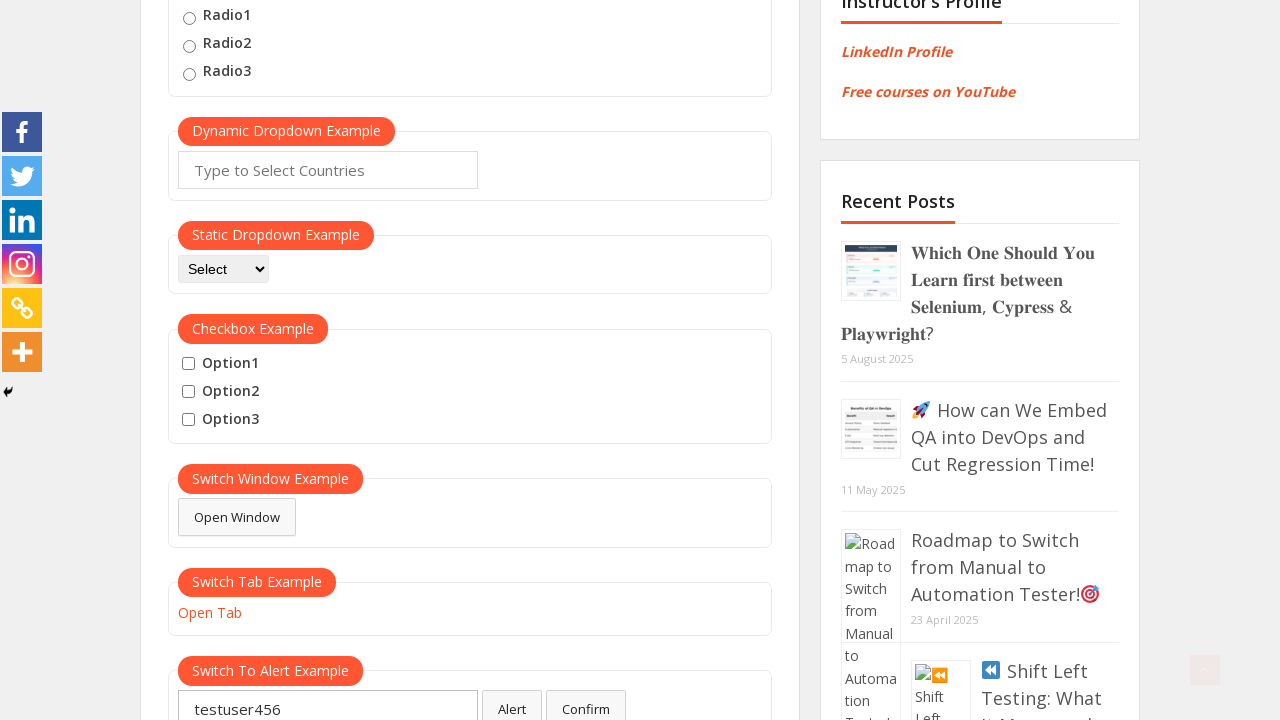

Set up alert dialog handler to auto-accept
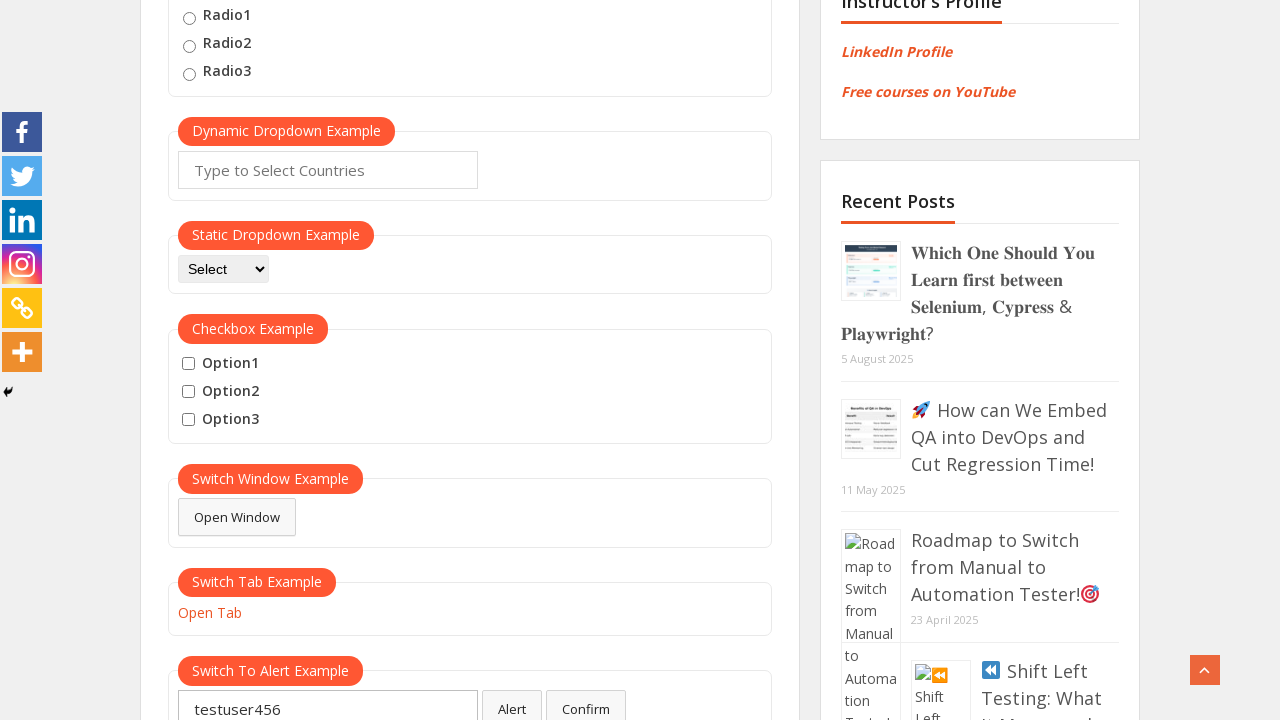

Clicked confirm button to trigger alert at (586, 701) on #confirmbtn
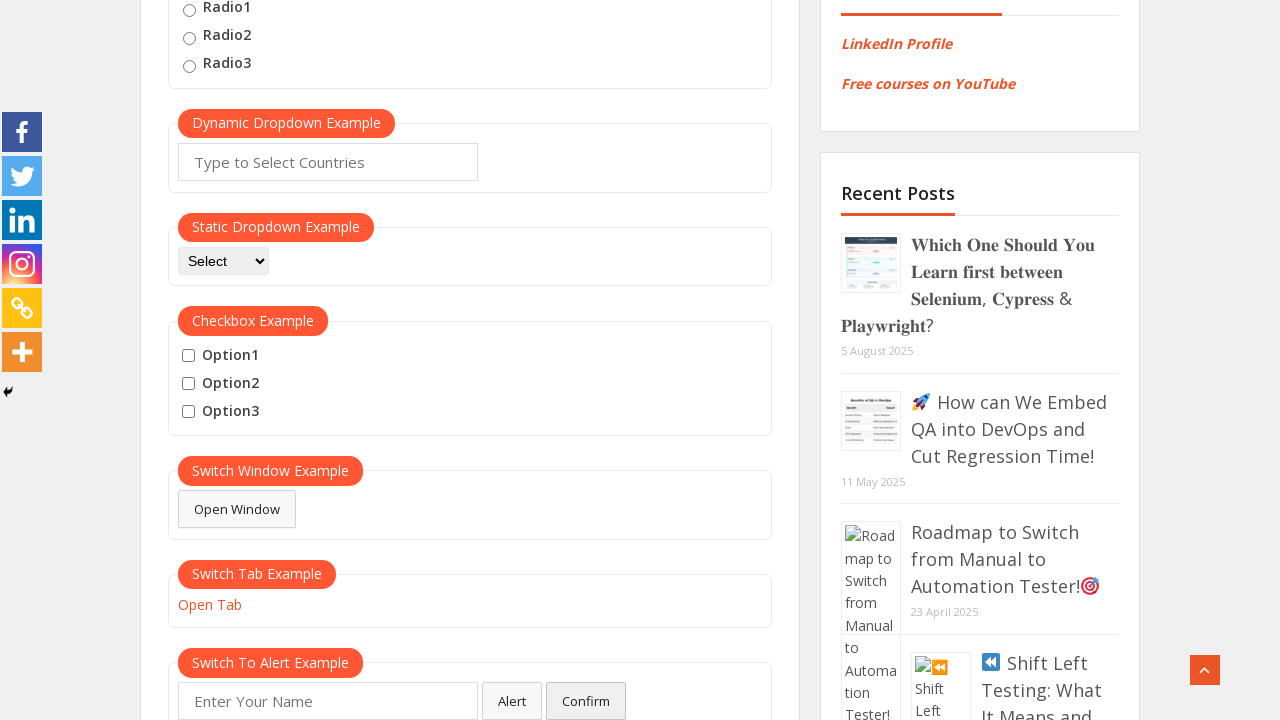

Waited 2 seconds for alert to be processed
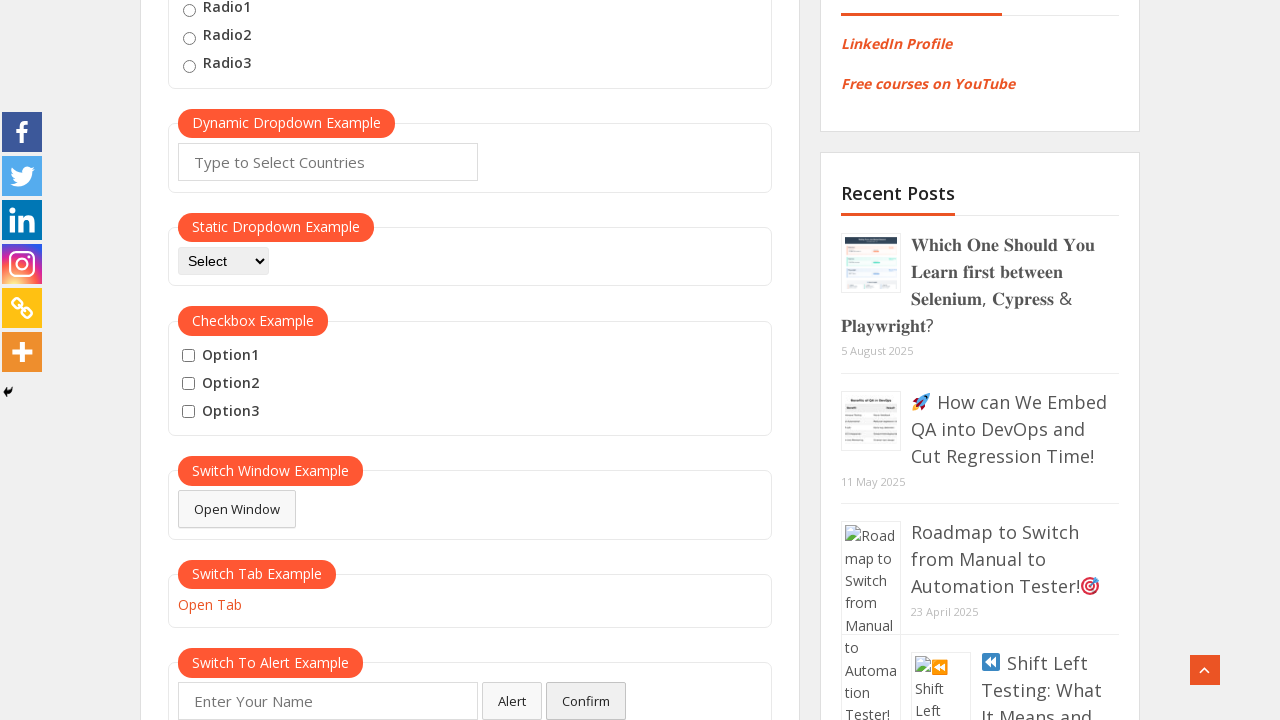

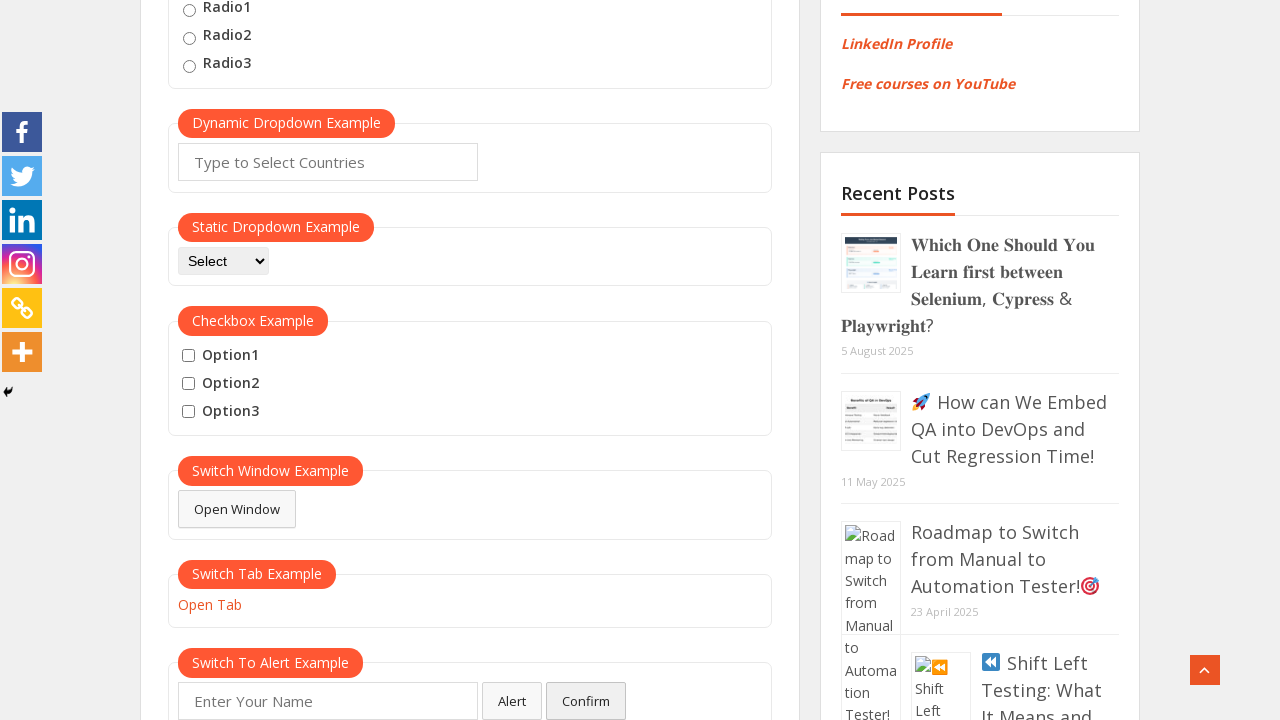